Tests JavaScript alert handling by clicking three different alert trigger buttons and interacting with each alert type: accepting a basic alert, dismissing a confirm alert, and entering text in a prompt alert before accepting it.

Starting URL: https://the-internet.herokuapp.com/javascript_alerts

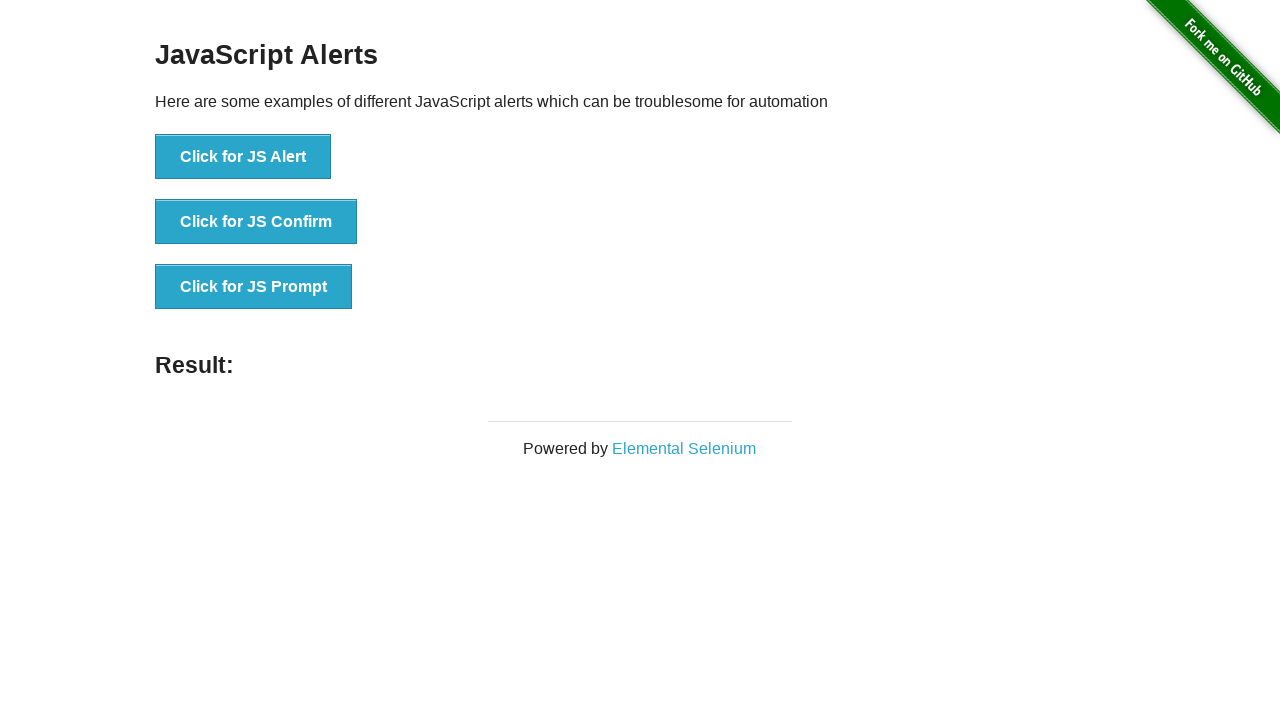

Clicked JS Alert button at (243, 157) on button[onclick='jsAlert()']
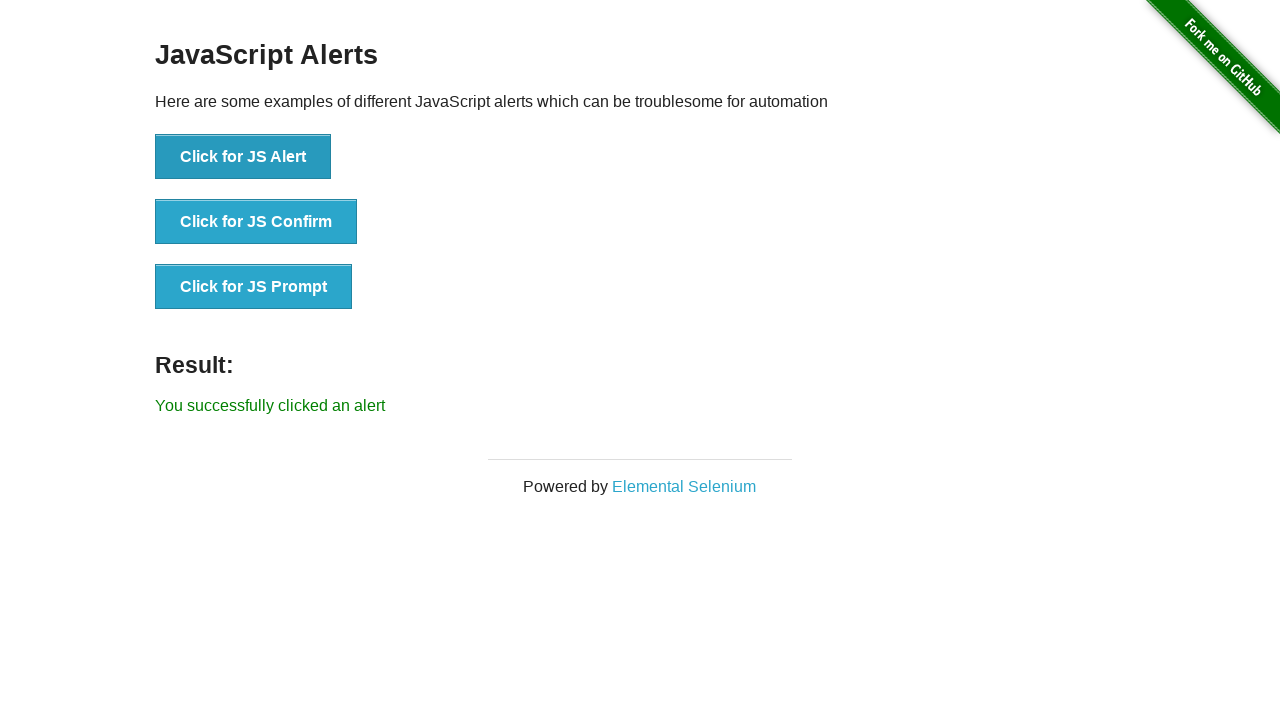

Registered dialog handler to accept alert
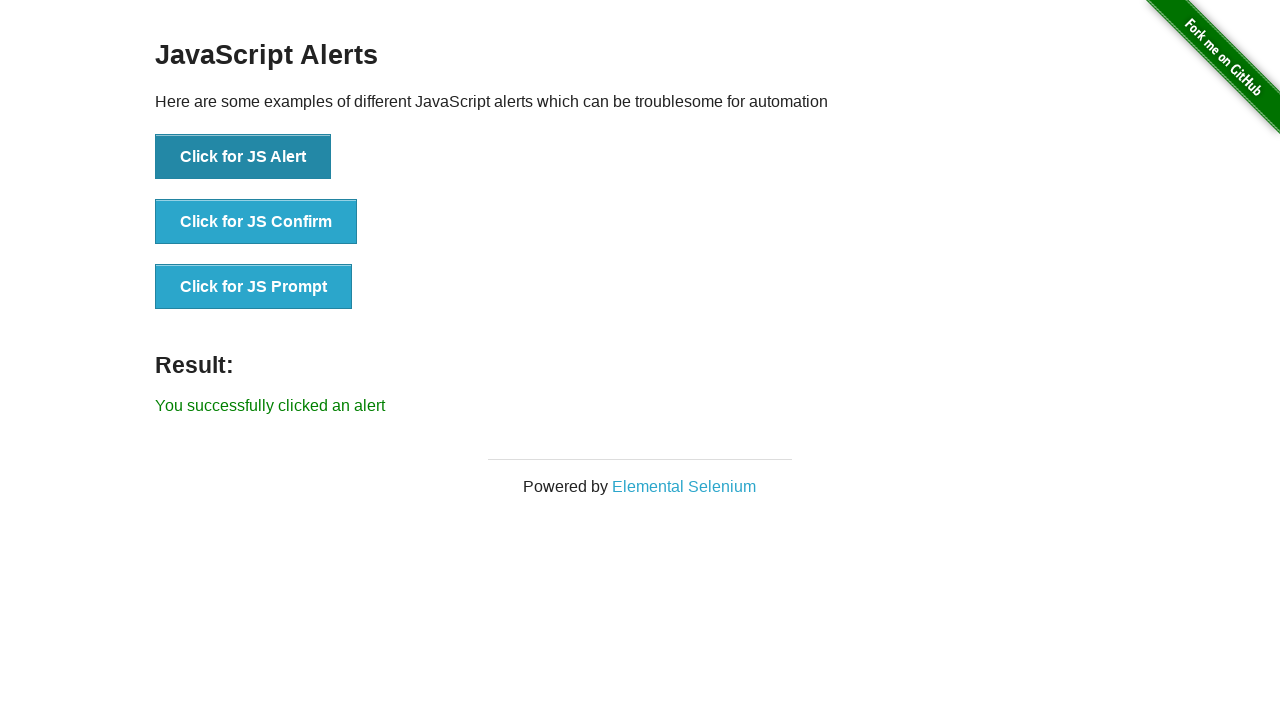

Clicked JS Confirm button at (256, 222) on button[onclick='jsConfirm()']
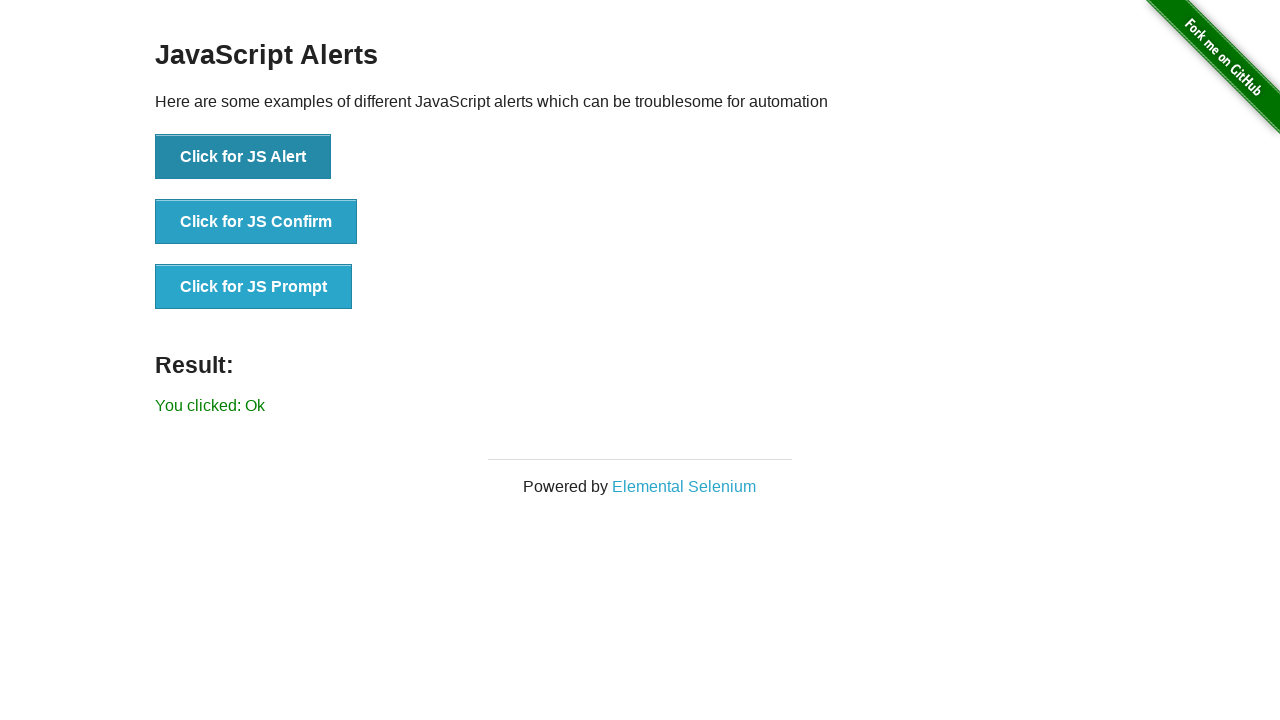

Registered dialog handler to dismiss confirm alert
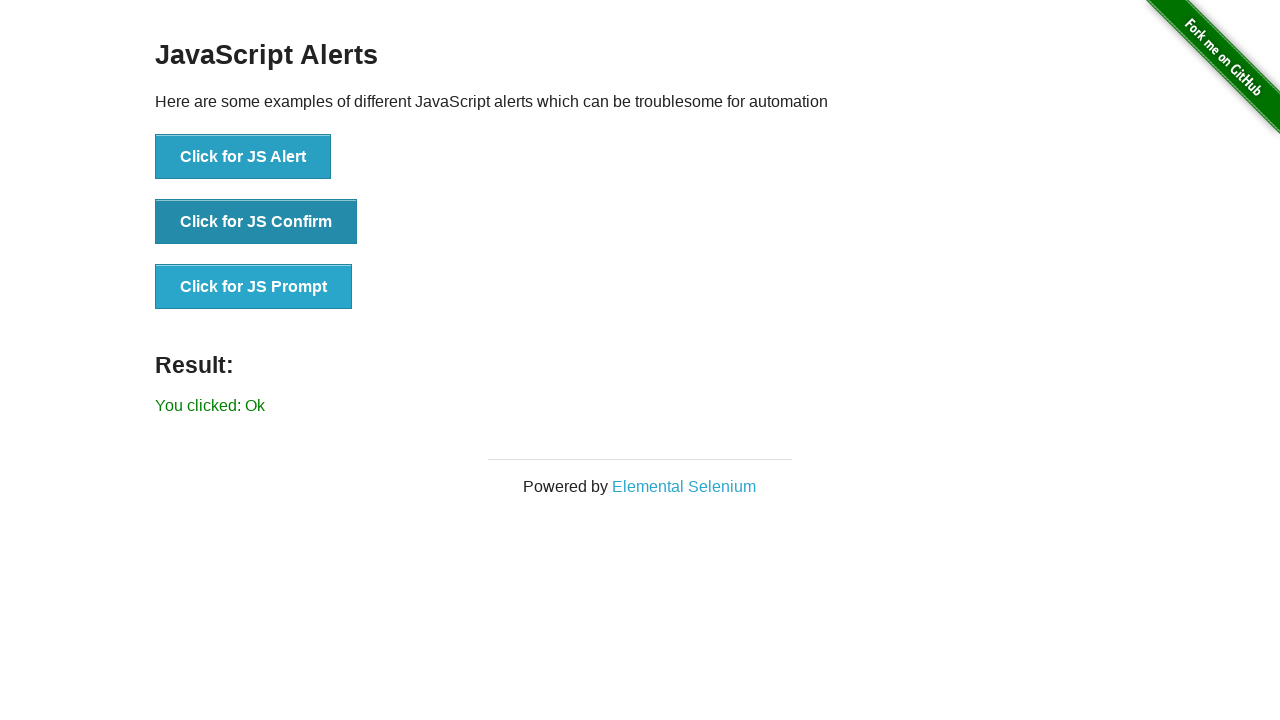

Waited 500ms for alert to process
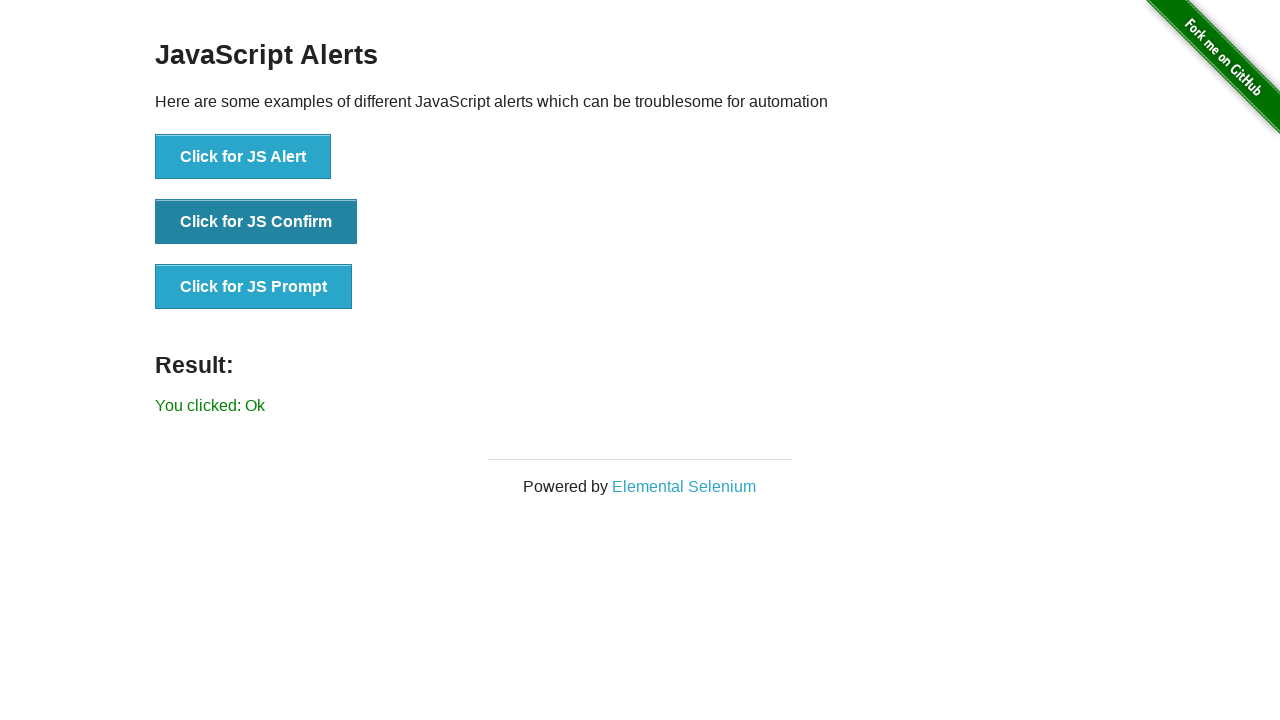

Clicked JS Prompt button at (254, 287) on button[onclick='jsPrompt()']
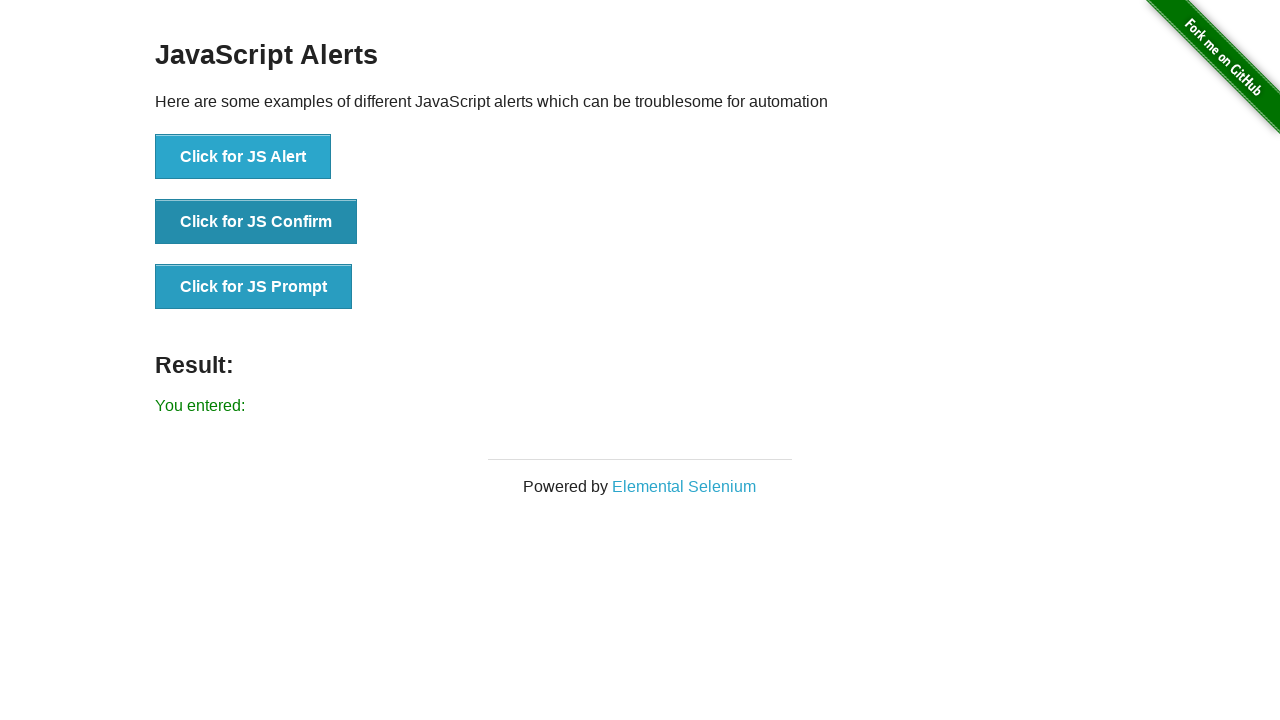

Registered dialog handler to enter text and accept prompt
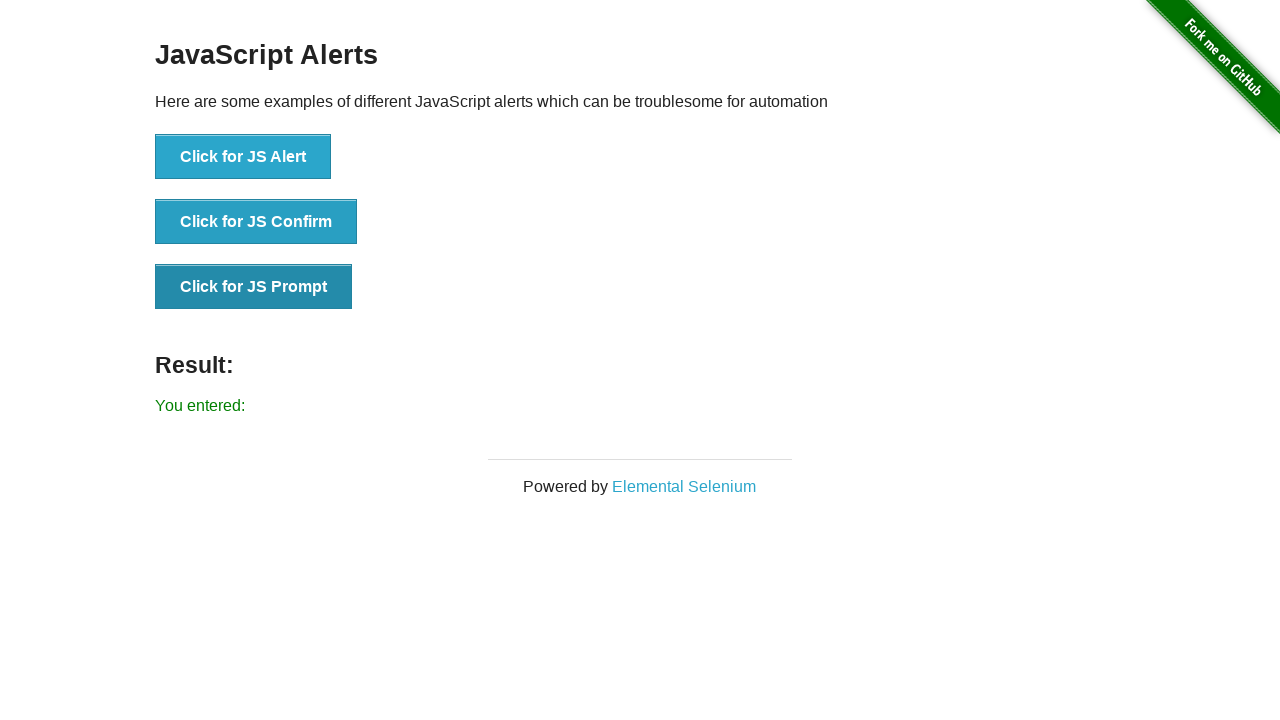

Waited 500ms for prompt alert to process
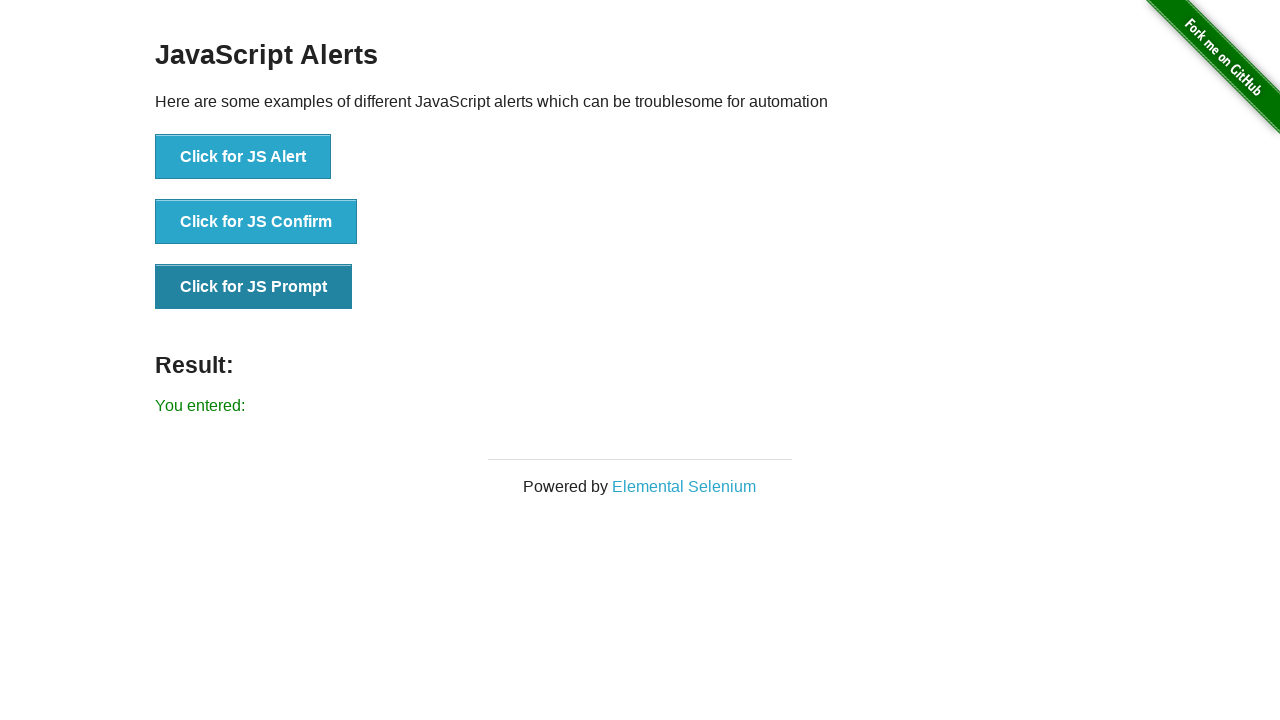

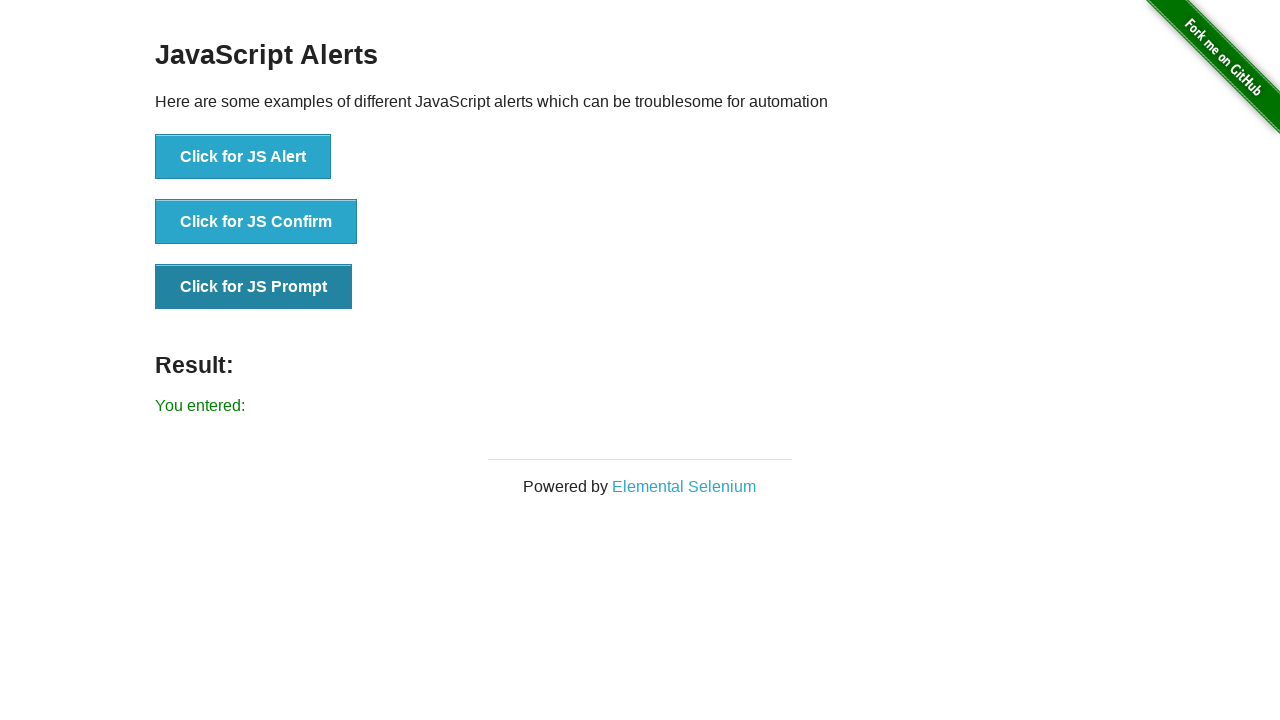